Tests handling of a basic JavaScript alert by clicking the alert button and accepting the alert

Starting URL: http://the-internet.herokuapp.com/javascript_alerts

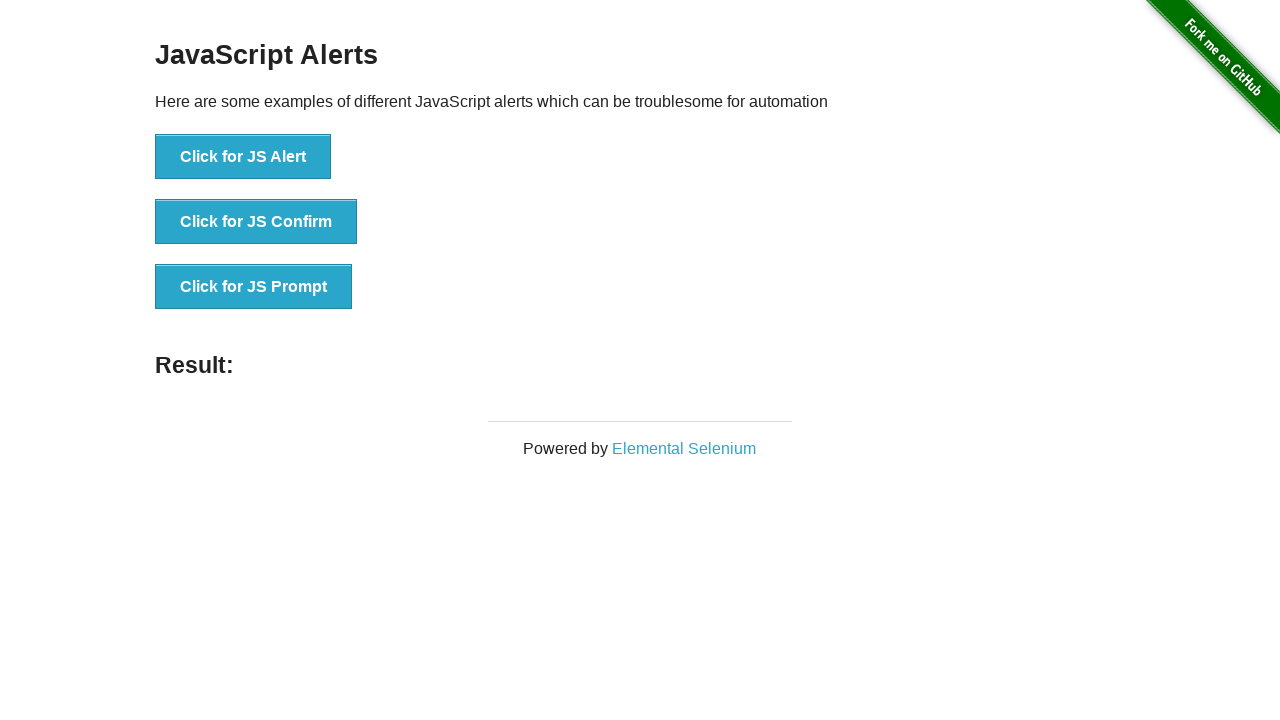

Clicked button to trigger JavaScript alert at (243, 157) on xpath=//button[@onclick='jsAlert()']
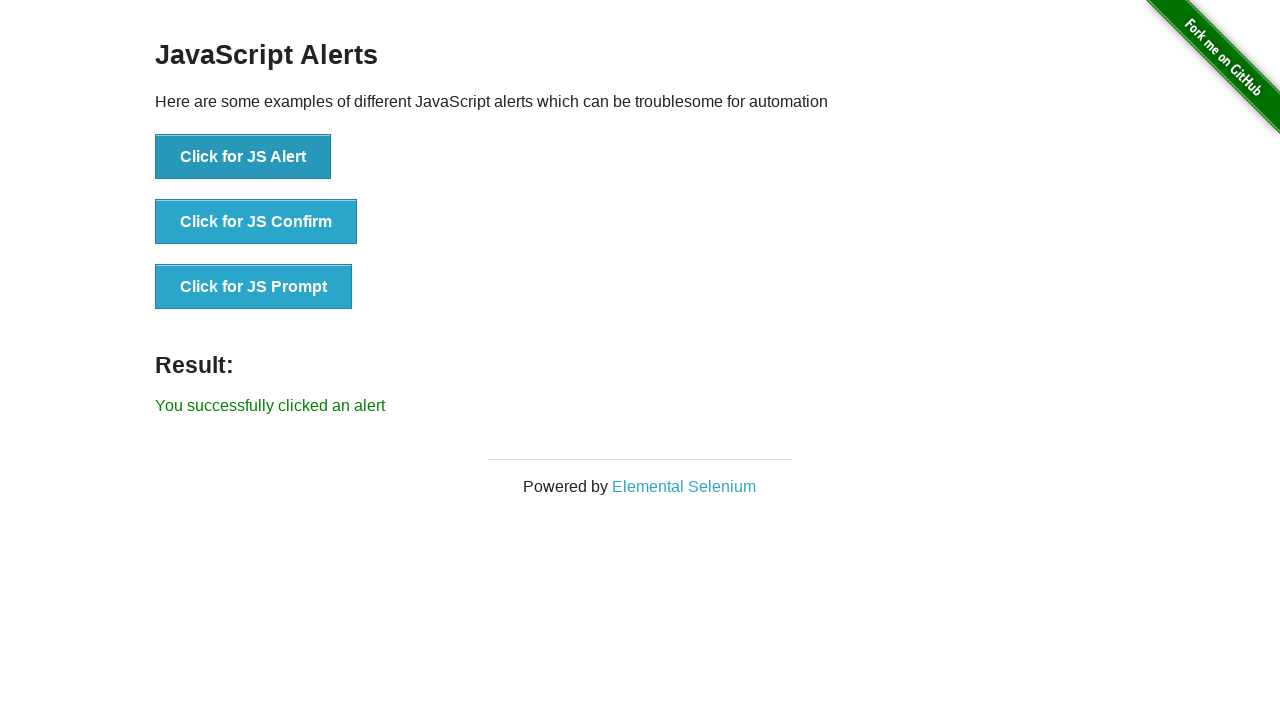

Set up dialog handler to accept alerts
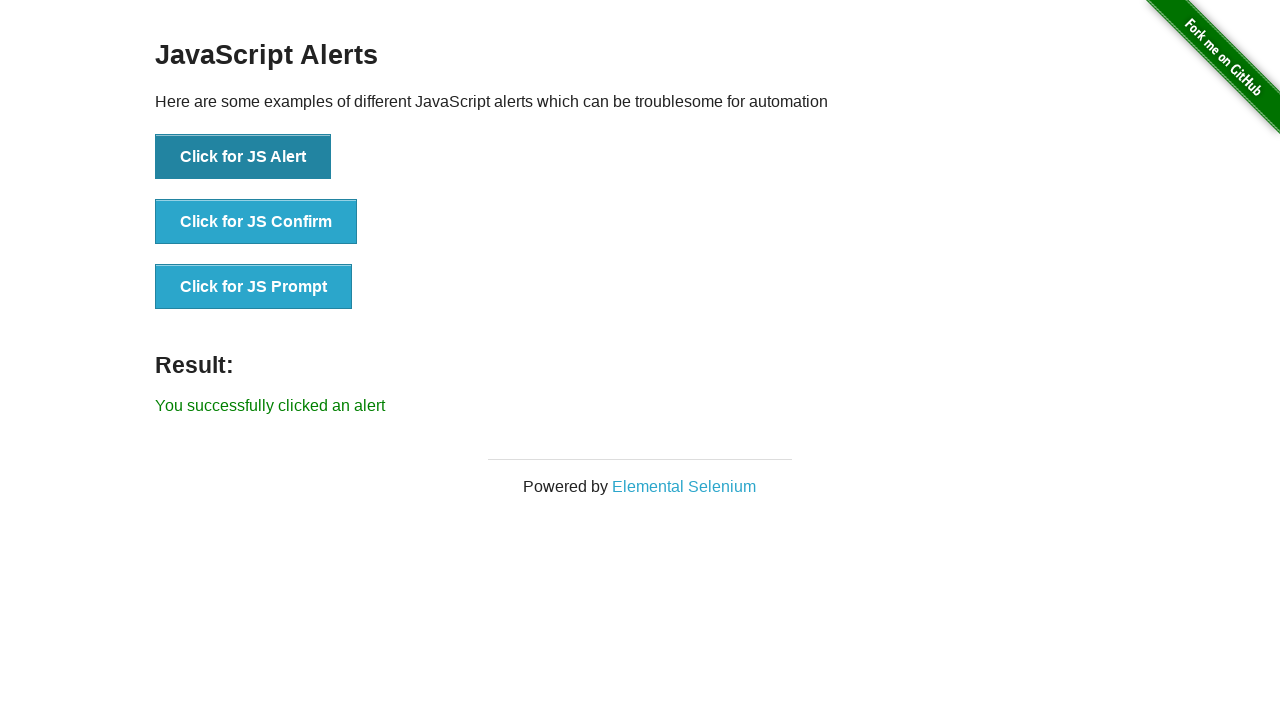

Verified success message 'You successfully clicked an alert' appeared
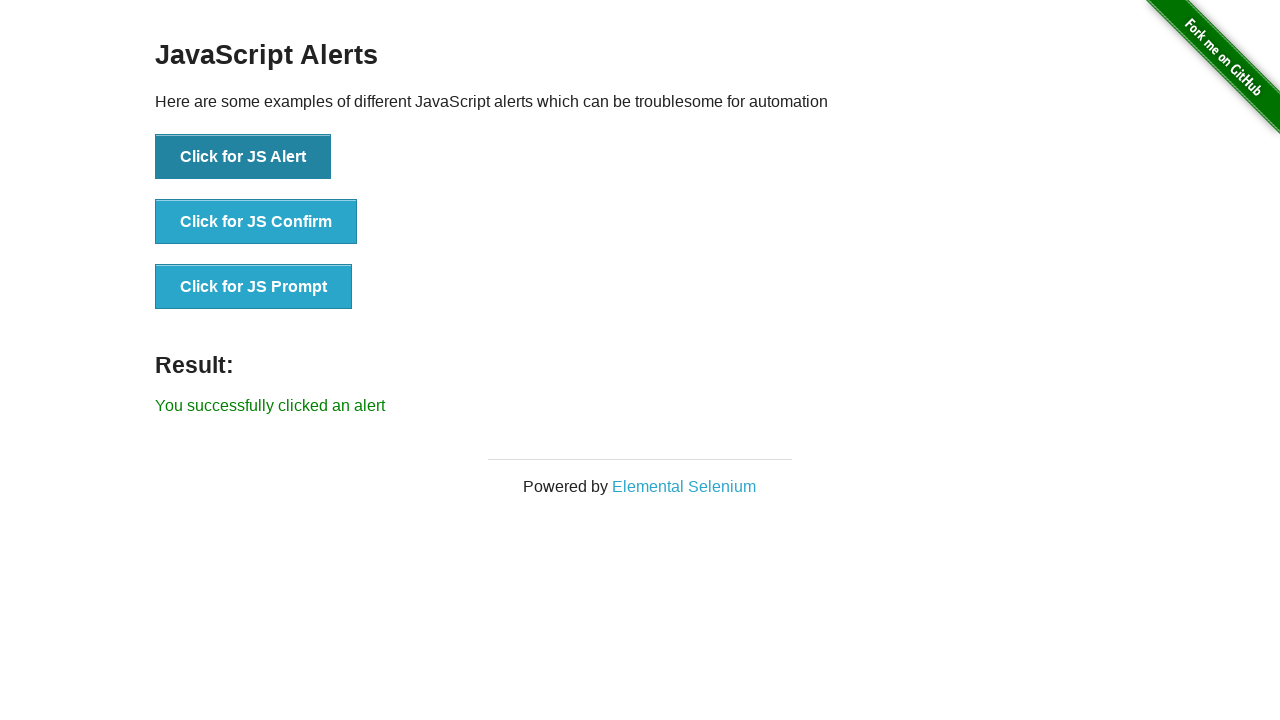

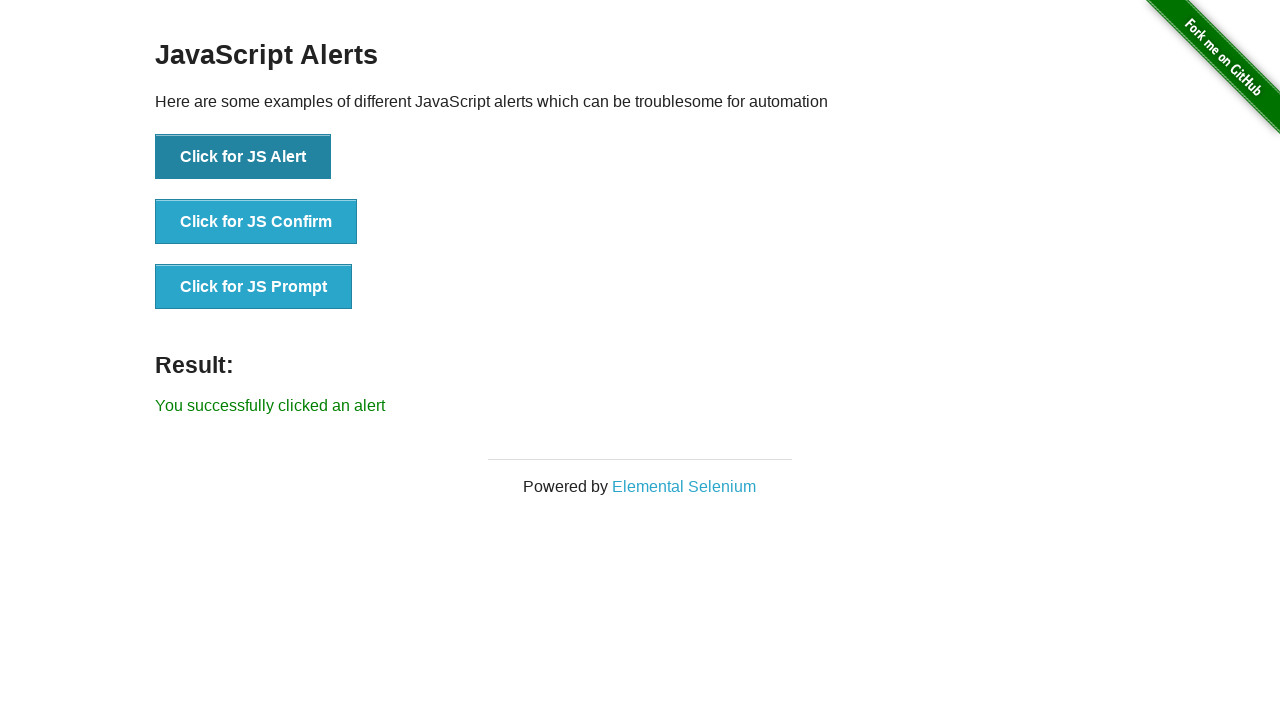